Navigates to StepStone job search results page for backend developer positions in Germany and verifies that job listings are displayed.

Starting URL: https://www.stepstone.de/work/full-time/backend-developer/in-germany?radius=30&searchOrigin=Homepage_top-search&whereType=autosuggest

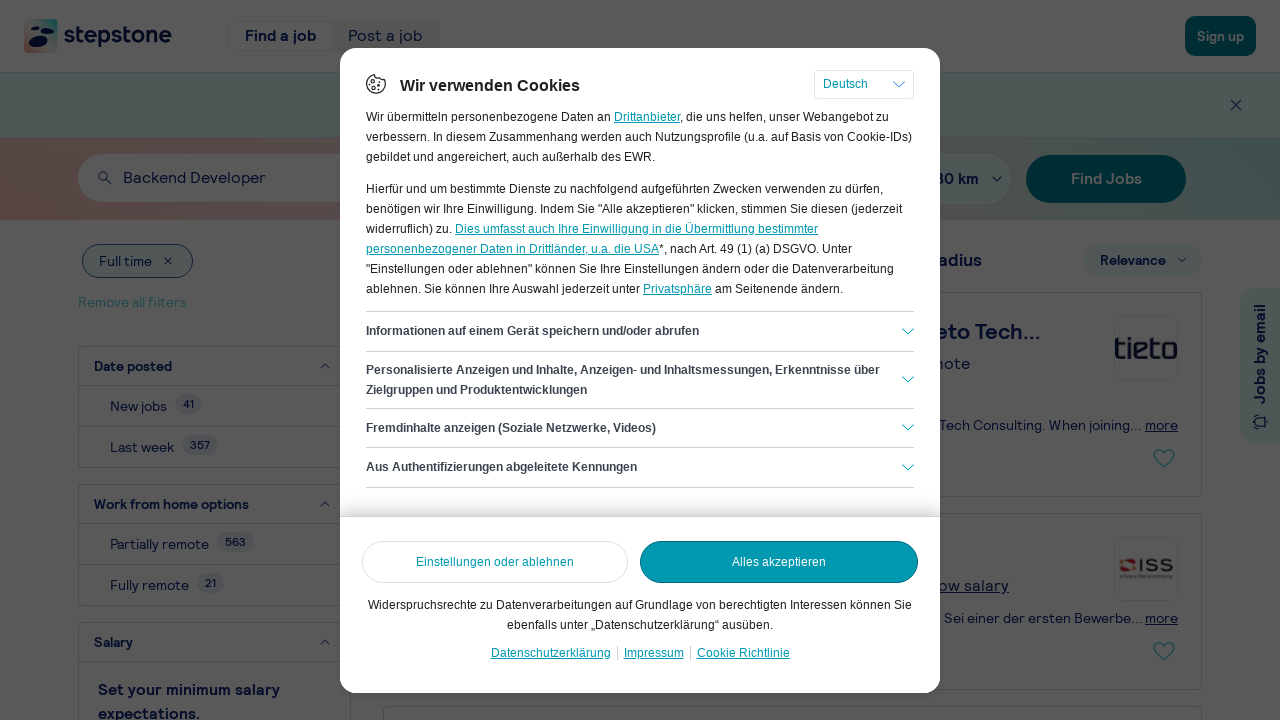

Navigated to StepStone backend developer job search results page for Germany
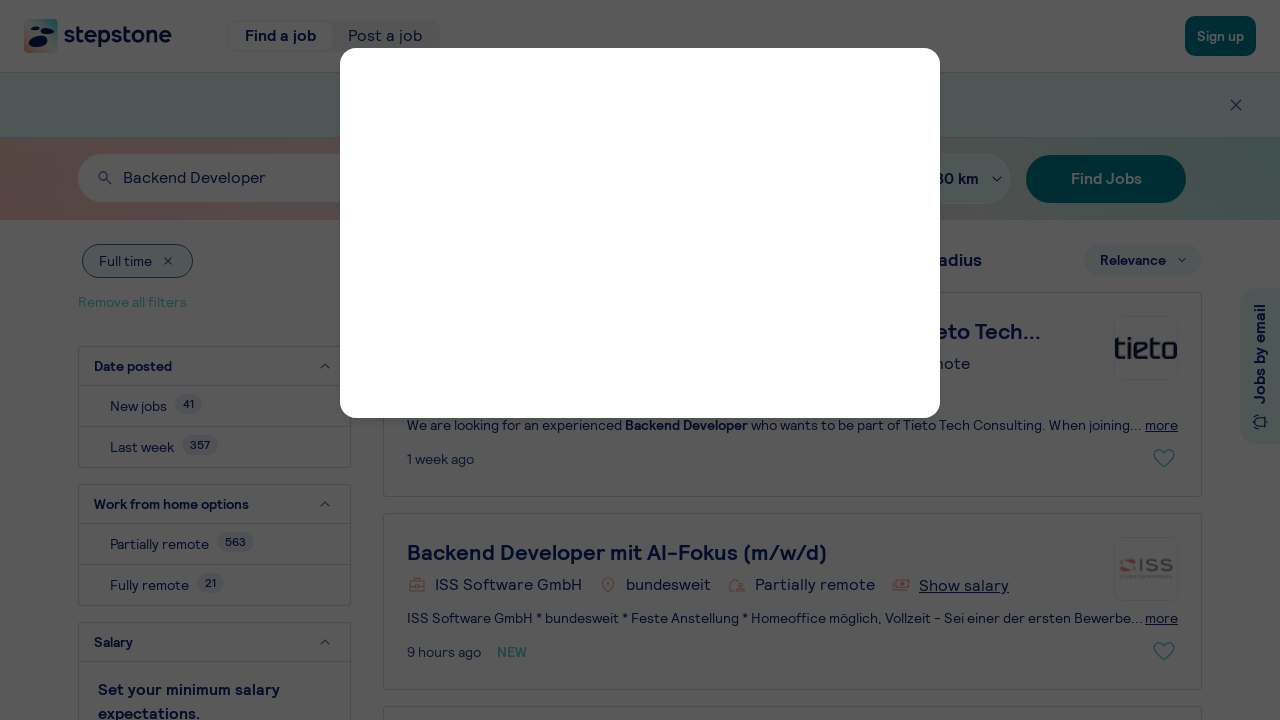

Job listing articles loaded on the page
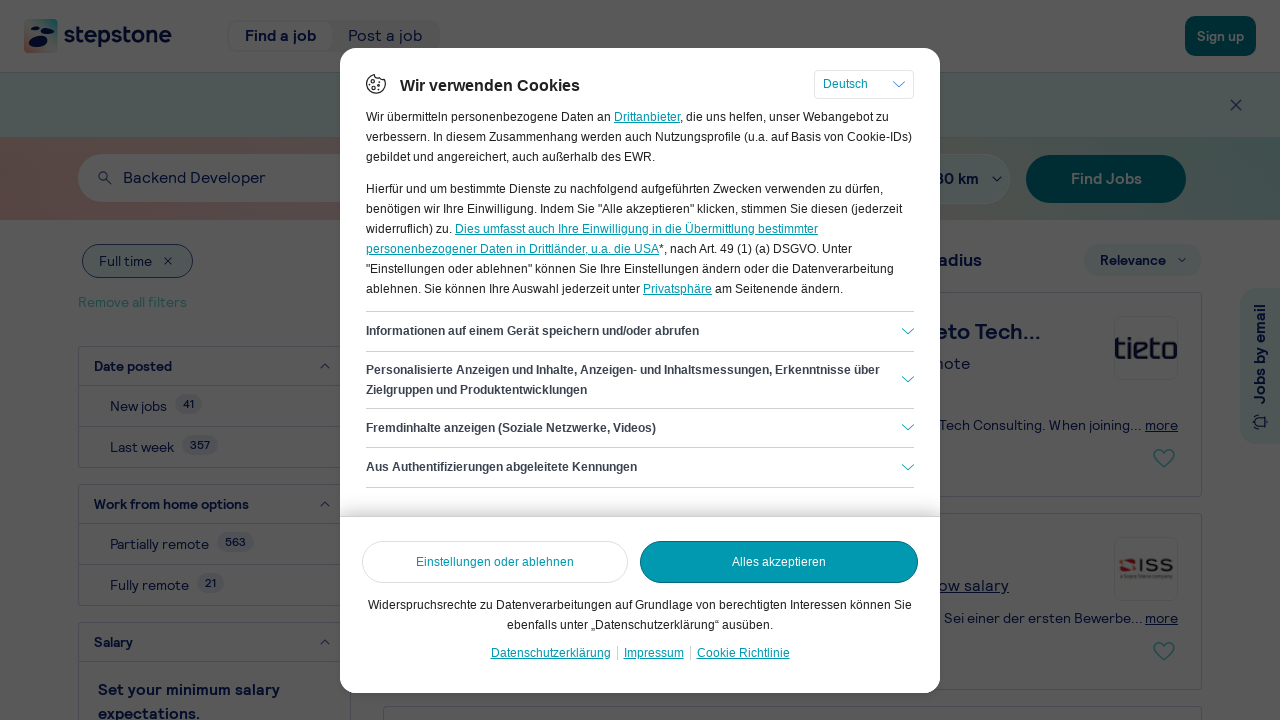

Job title links are visible and accessible
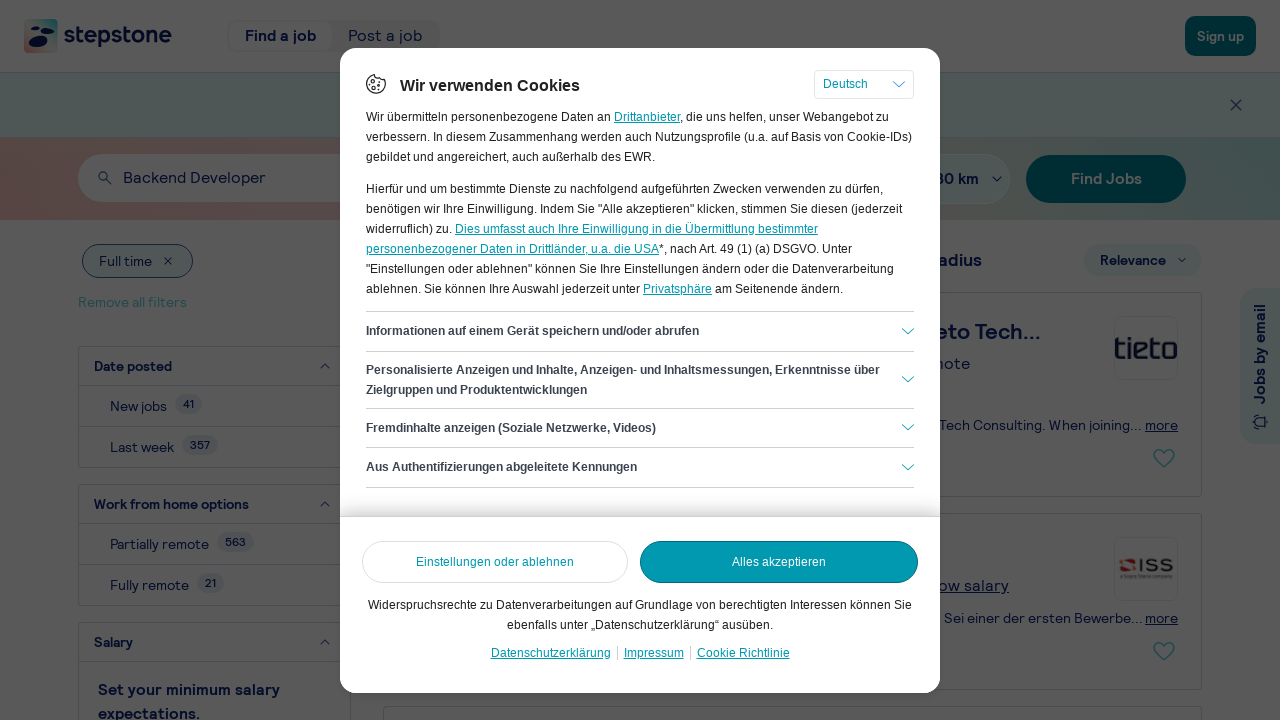

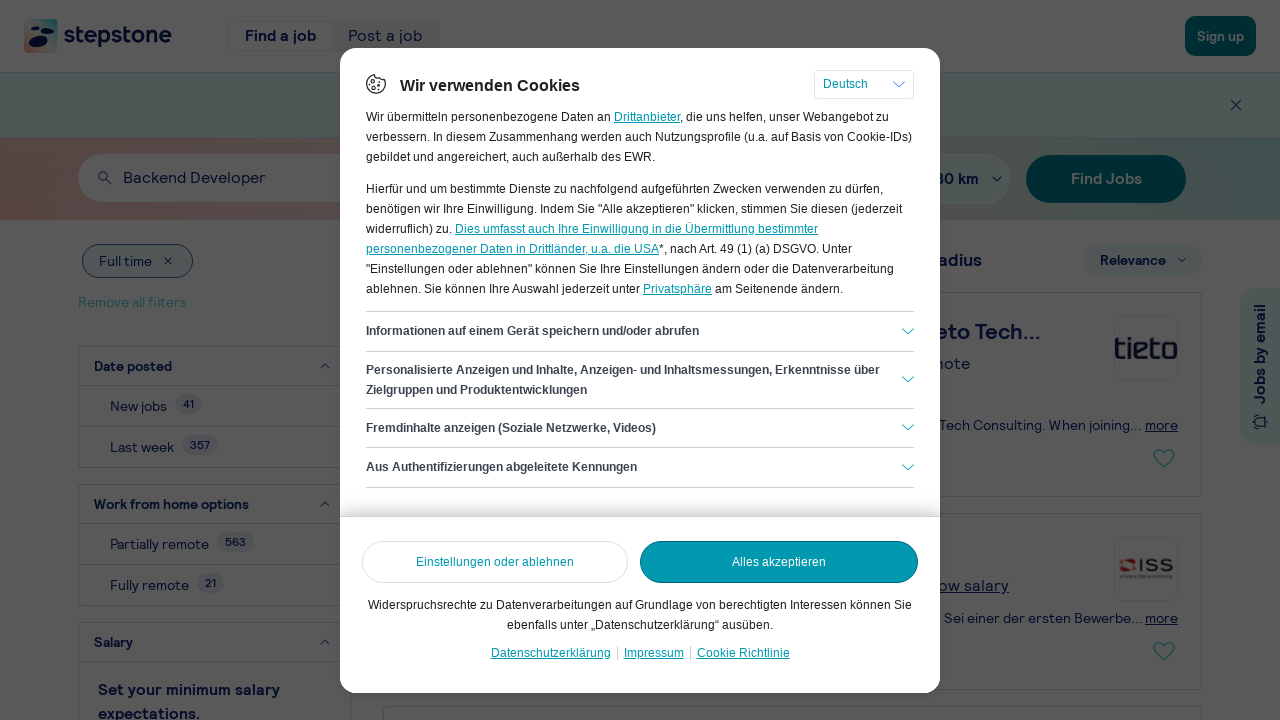